Tests right-click context menu functionality by performing a right-click on an element and selecting an option from the context menu

Starting URL: https://swisnl.github.io/jQuery-contextMenu/demo.html

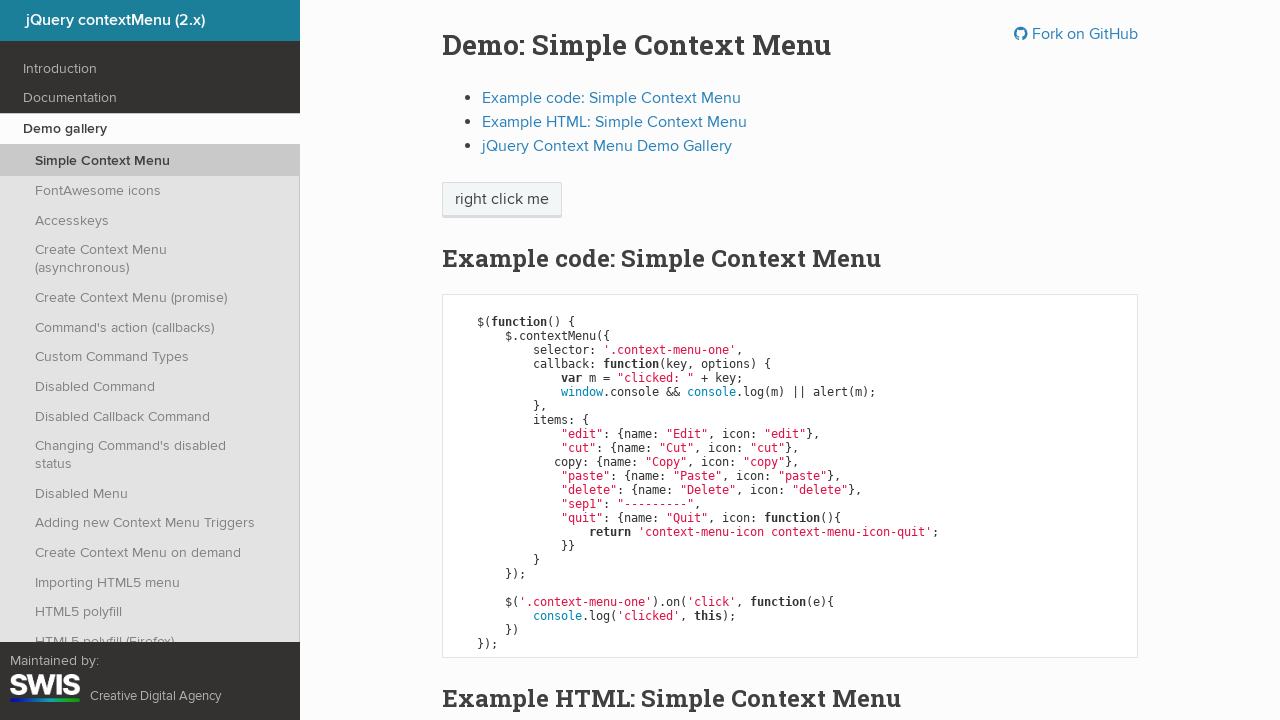

Located the 'right click me' element
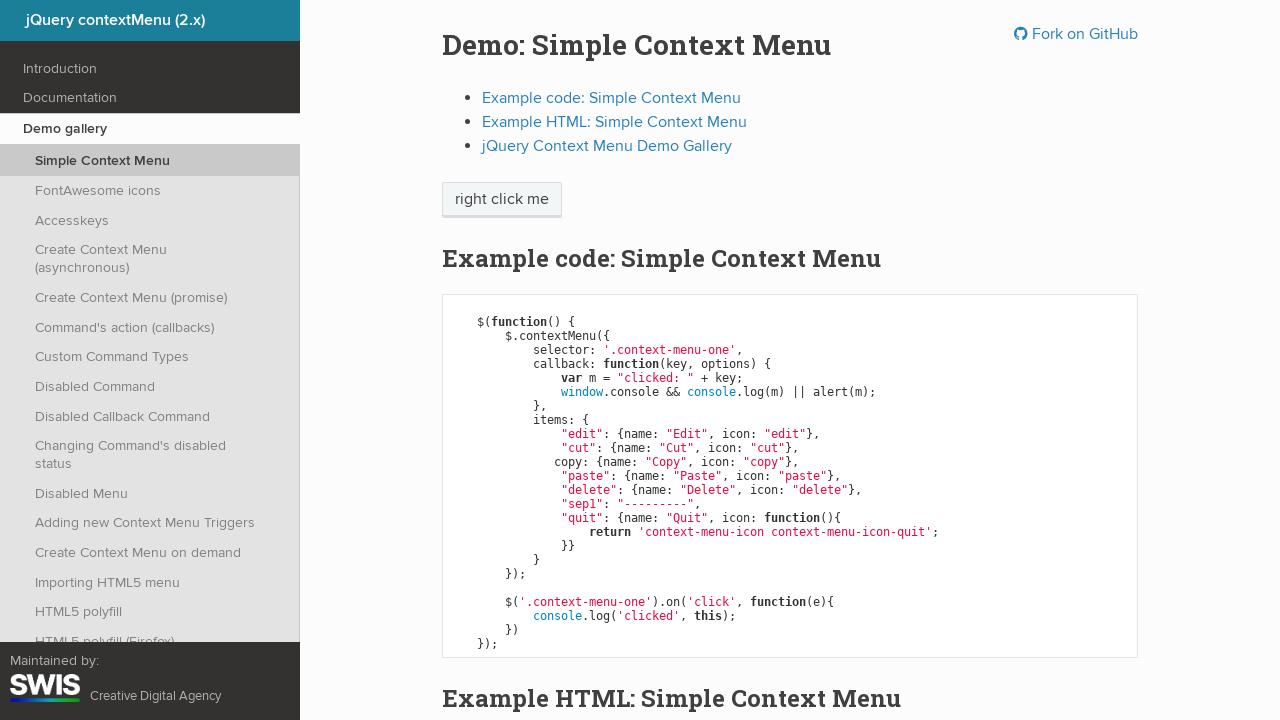

Performed right-click on the element to open context menu at (502, 200) on xpath=//span[text()='right click me']
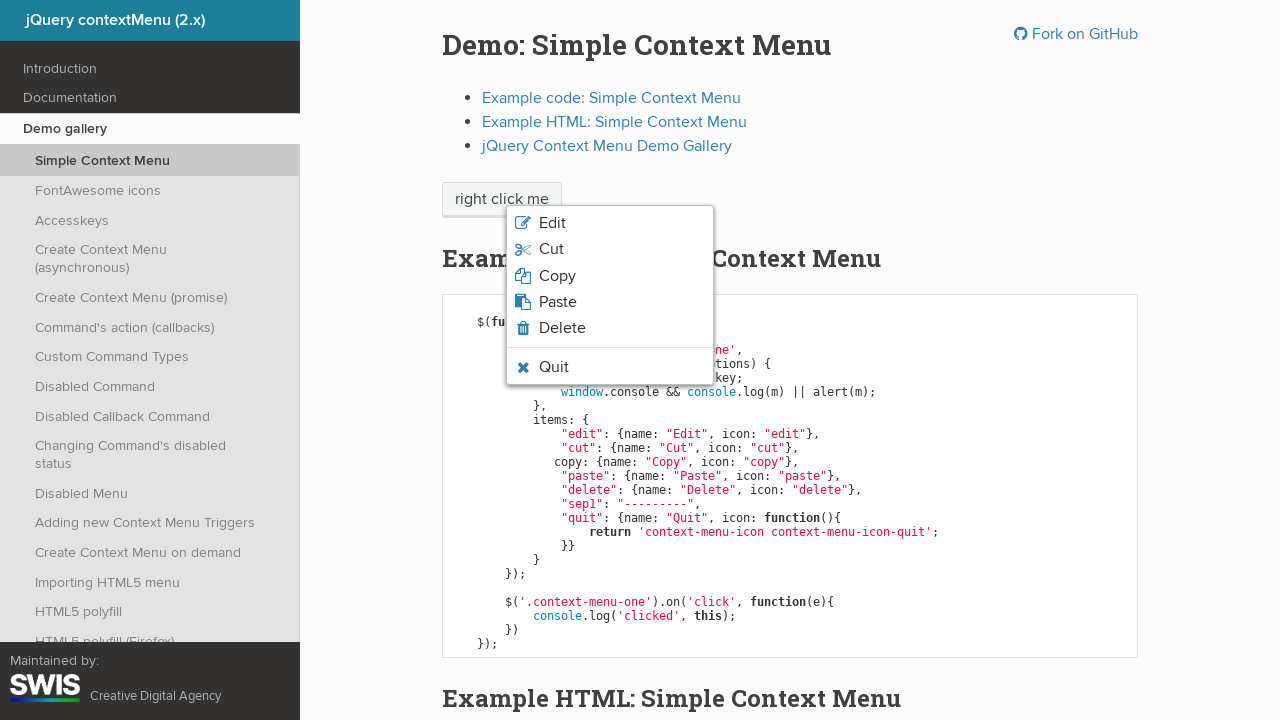

Selected 'Edit' option from the context menu at (552, 223) on xpath=//span[text()='Edit']
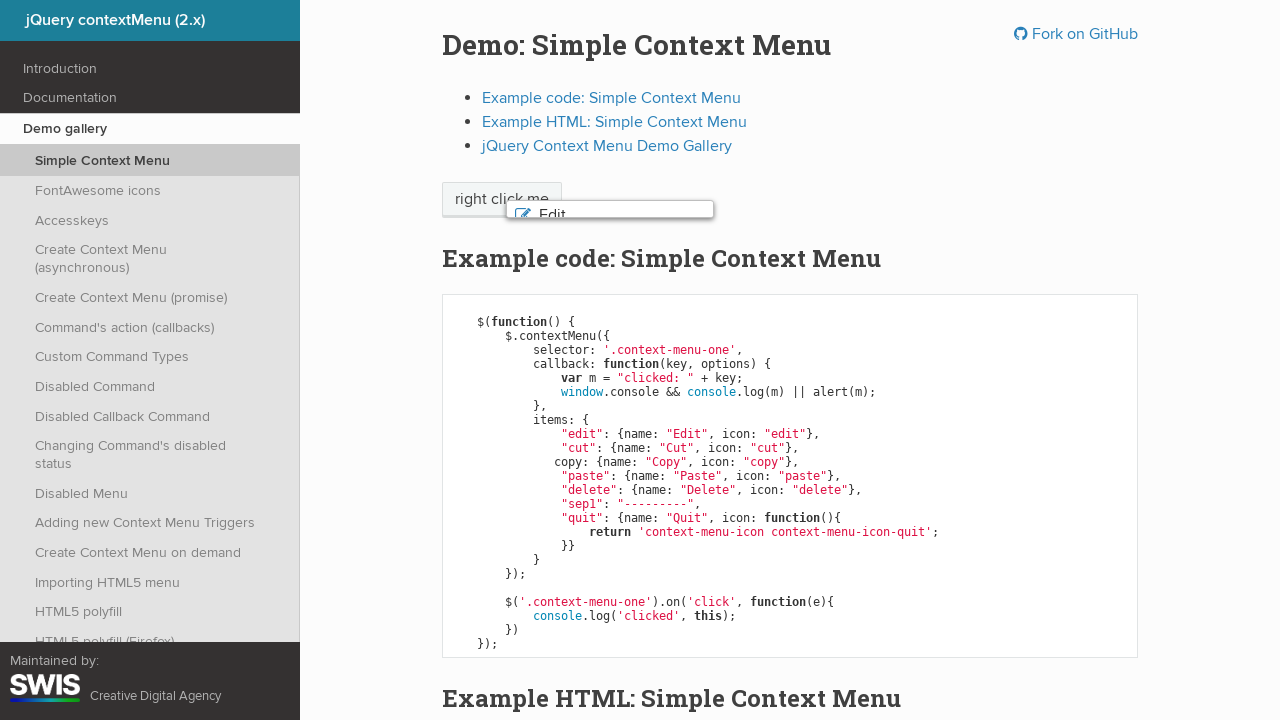

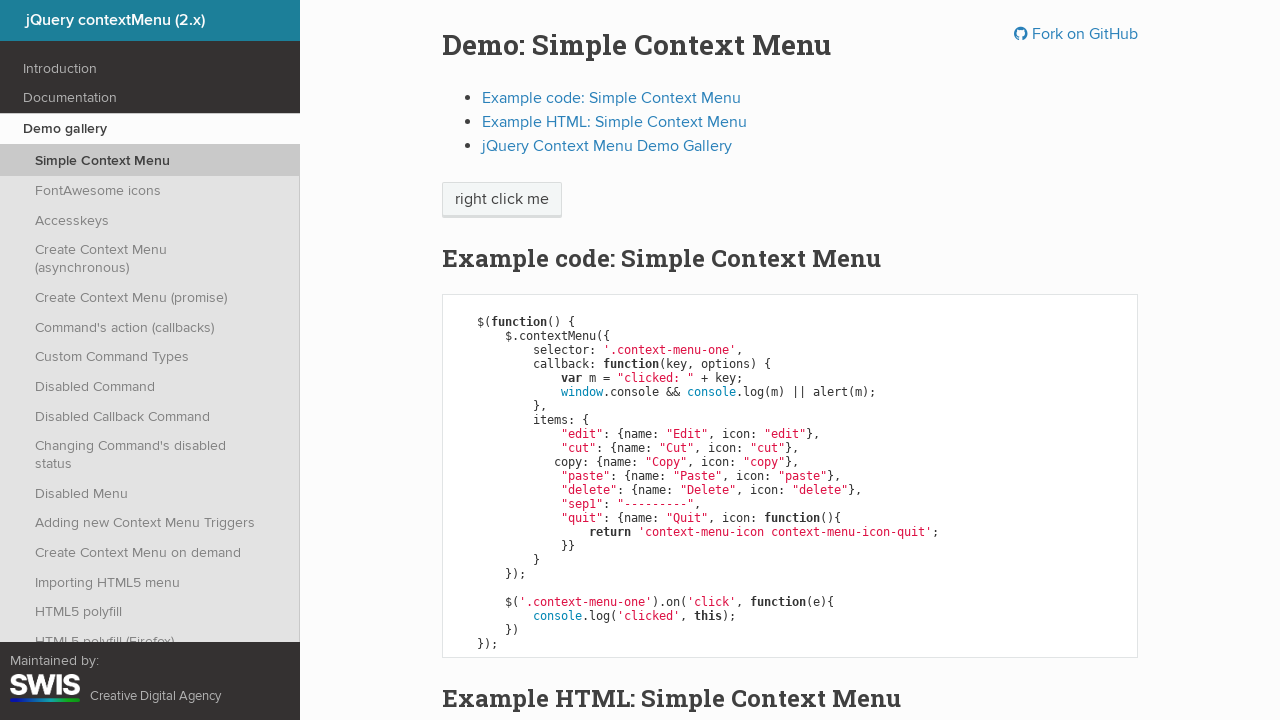